Tests a form that retrieves a hidden attribute value, calculates a mathematical result, fills a form field, checks a checkbox and radio button, submits, and verifies success via an alert.

Starting URL: http://suninjuly.github.io/get_attribute.html

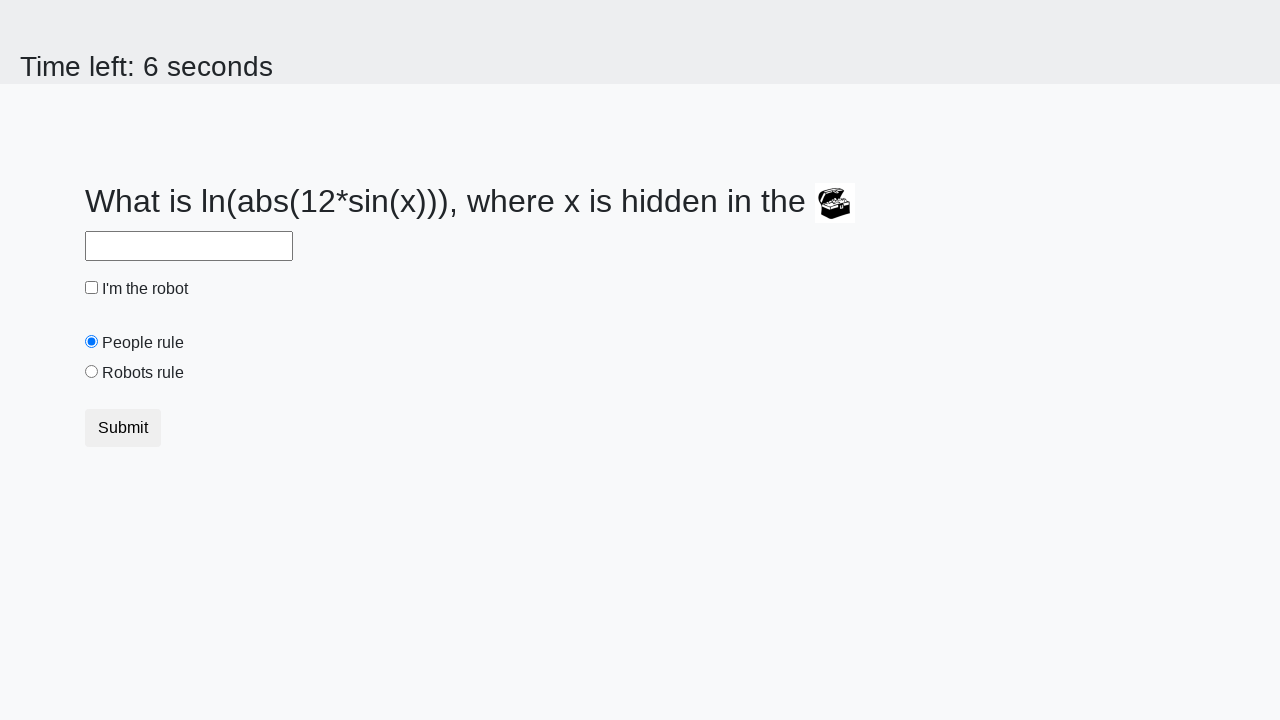

Set up dialog handler to auto-accept alerts
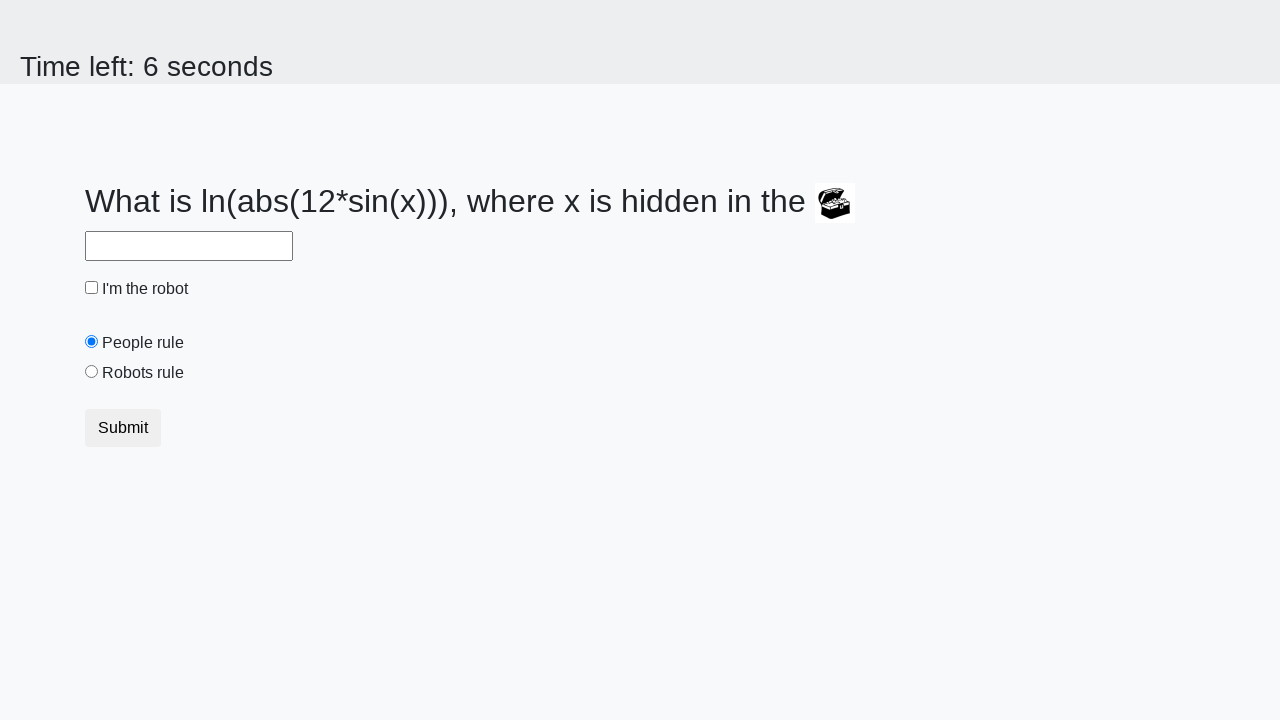

Retrieved hidden 'valuex' attribute from treasure element: 404
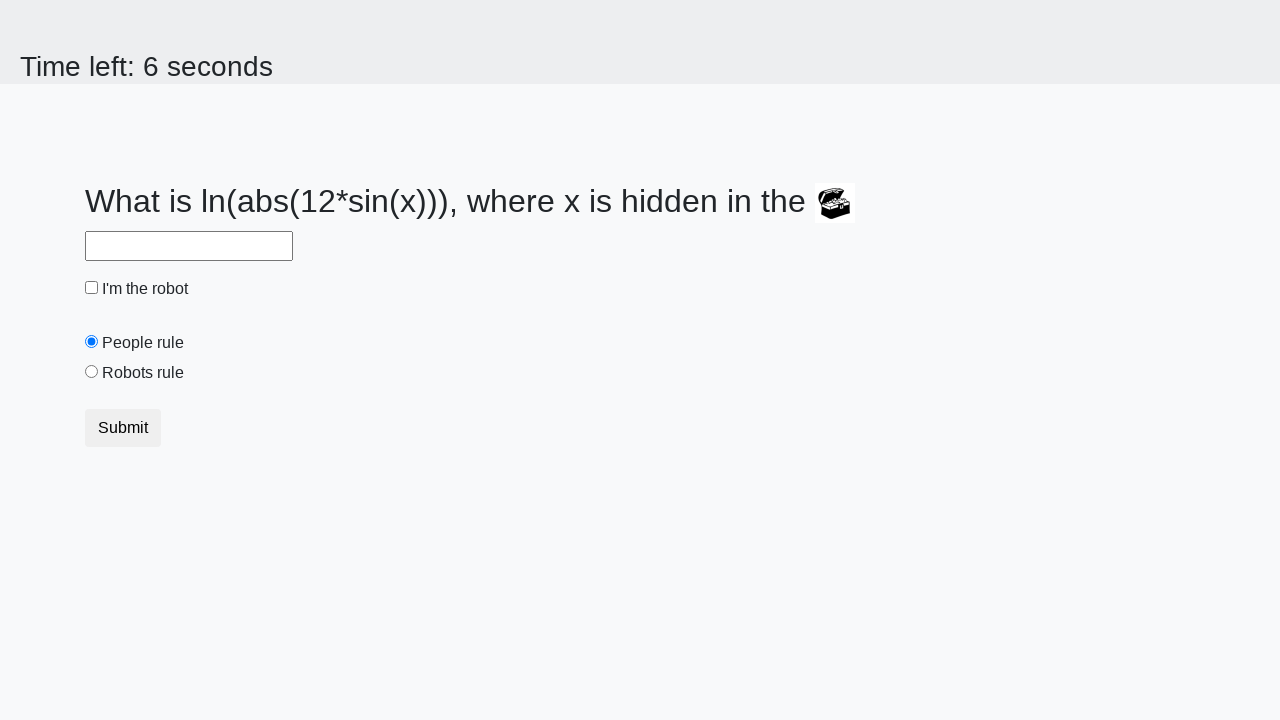

Calculated mathematical result using formula: 2.4375462337576144
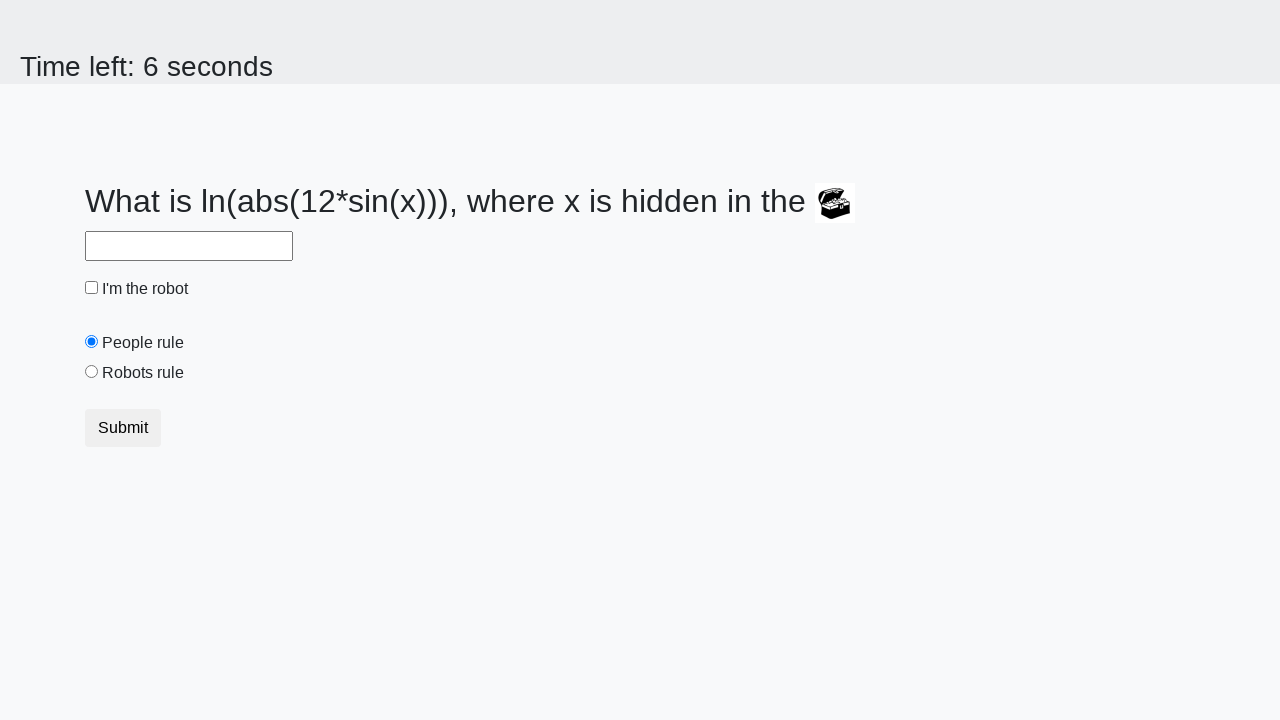

Filled answer field with calculated value: 2.4375462337576144 on #answer
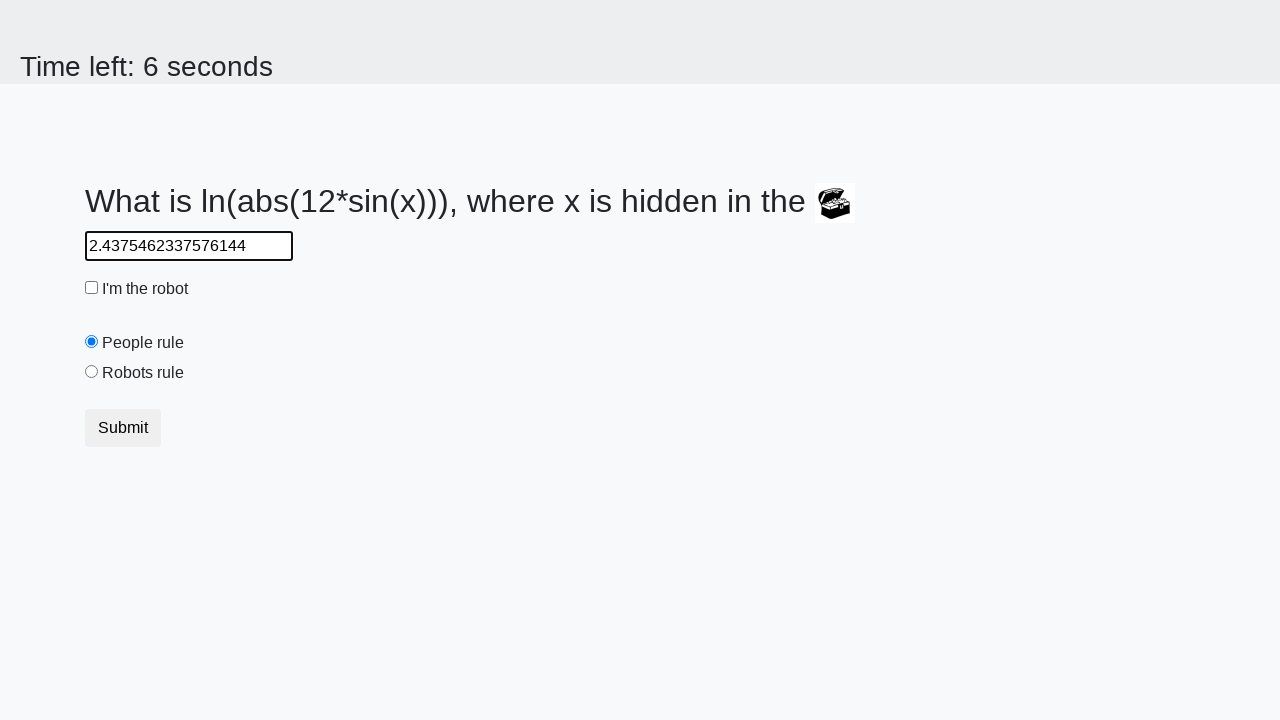

Checked the robot checkbox at (92, 288) on #robotCheckbox
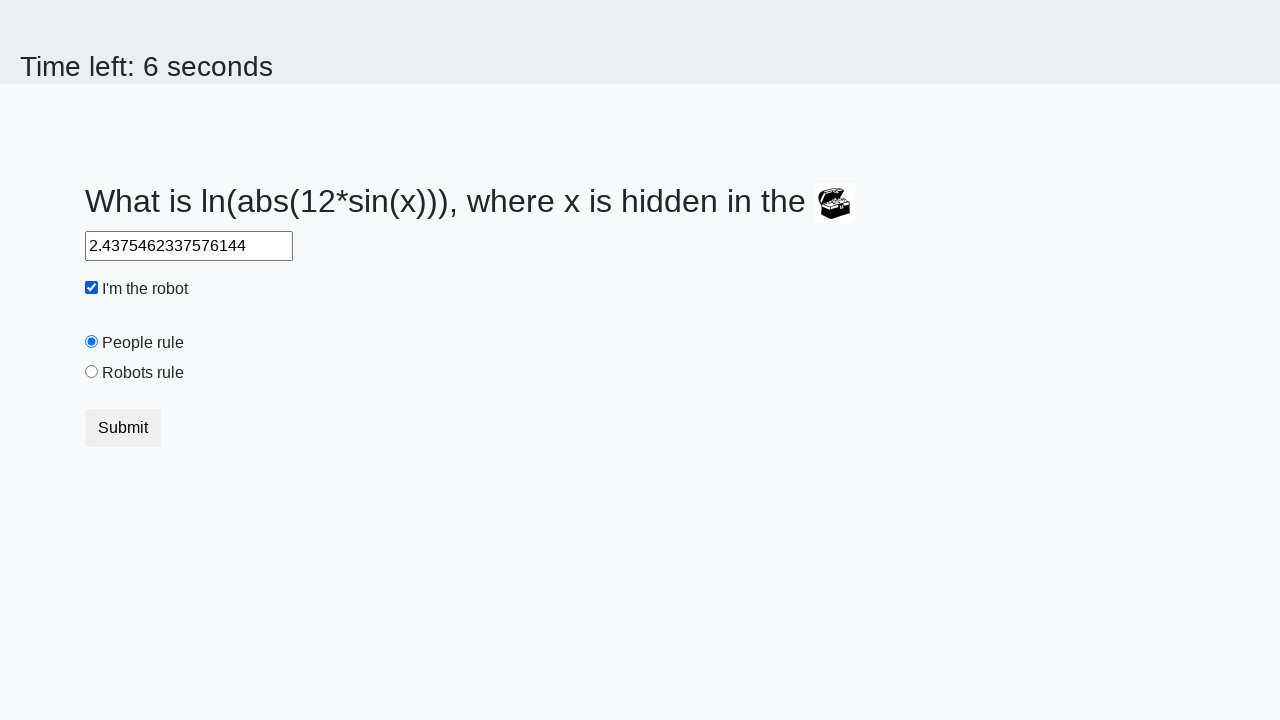

Selected the robots rule radio button at (92, 372) on #robotsRule
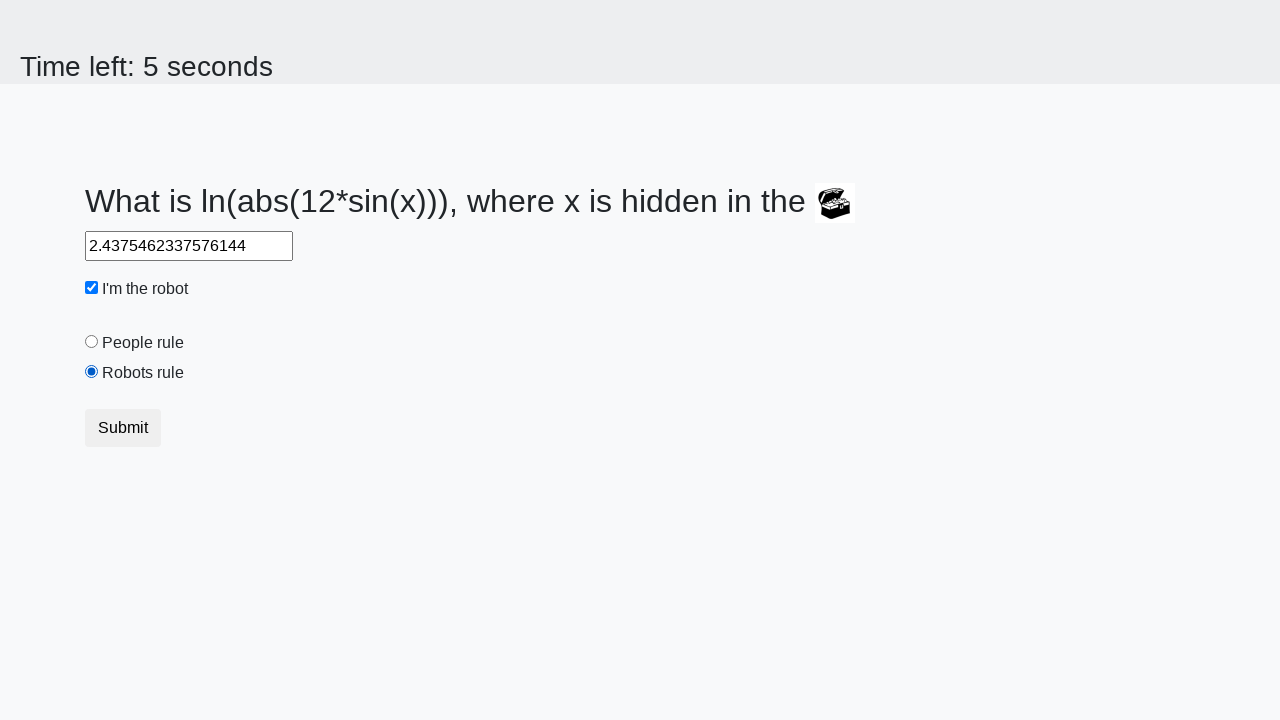

Clicked submit button to submit form at (123, 428) on [type='submit']
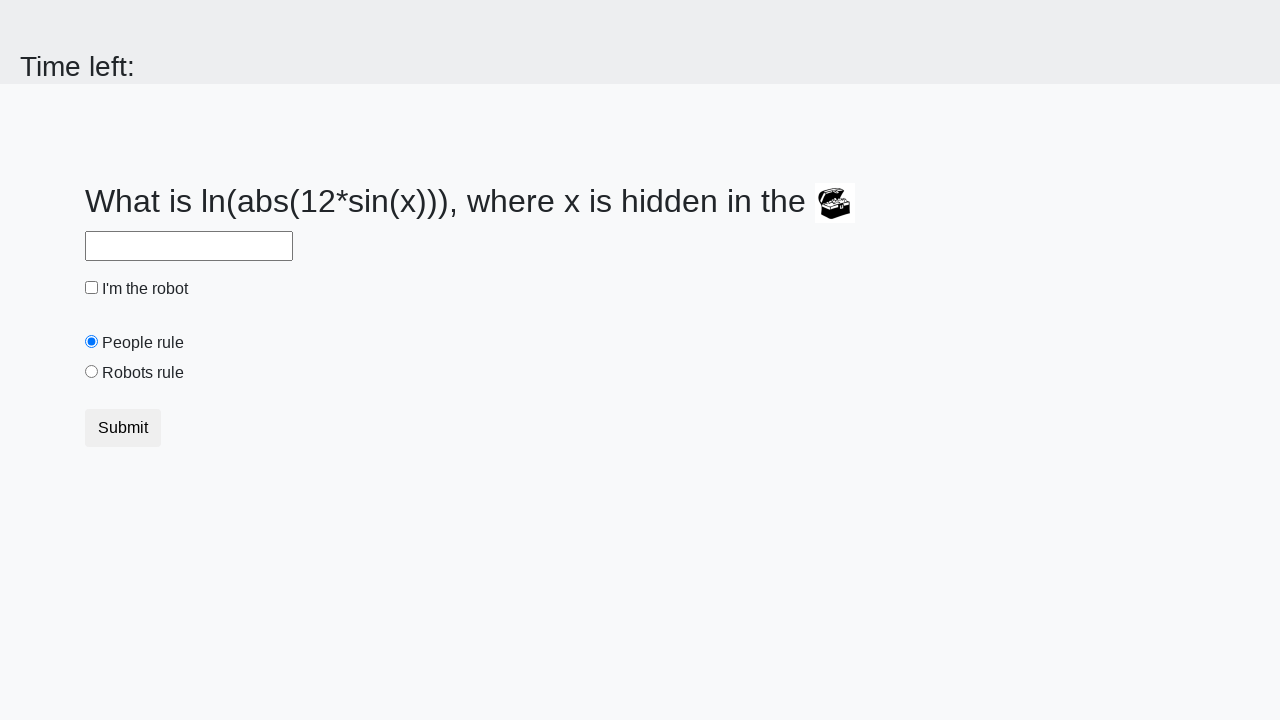

Waited for alert to be processed and accepted
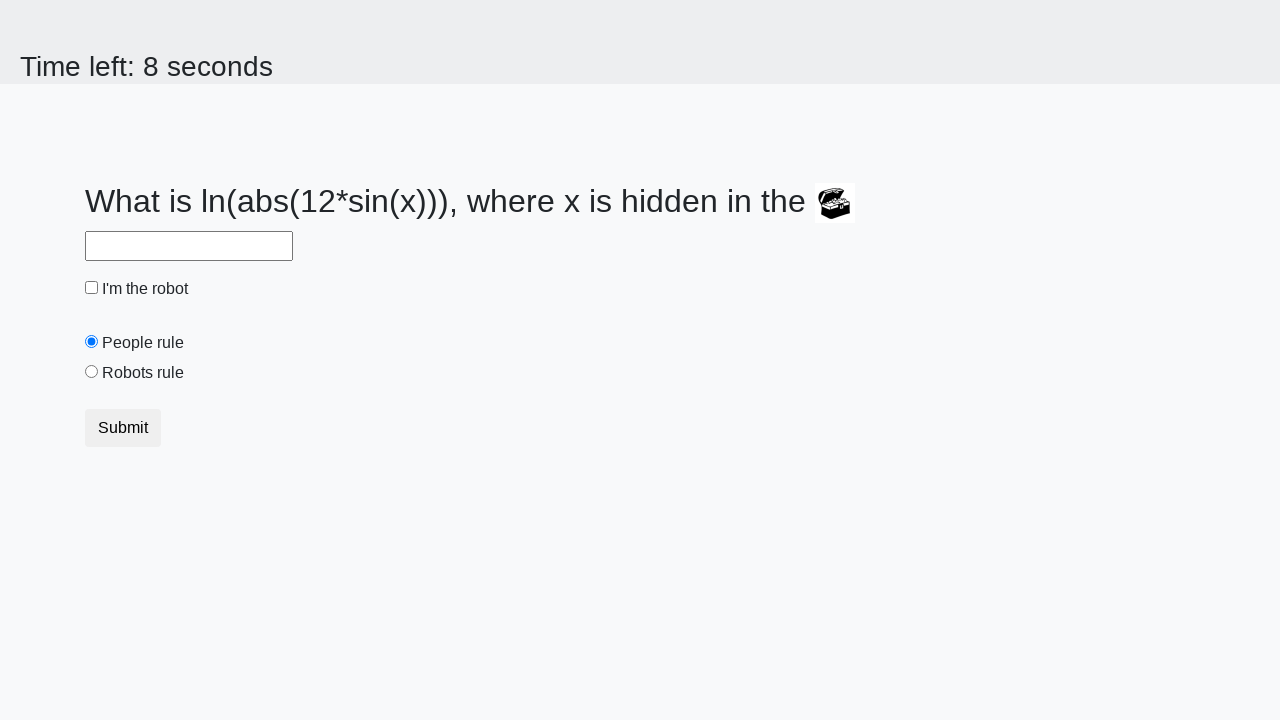

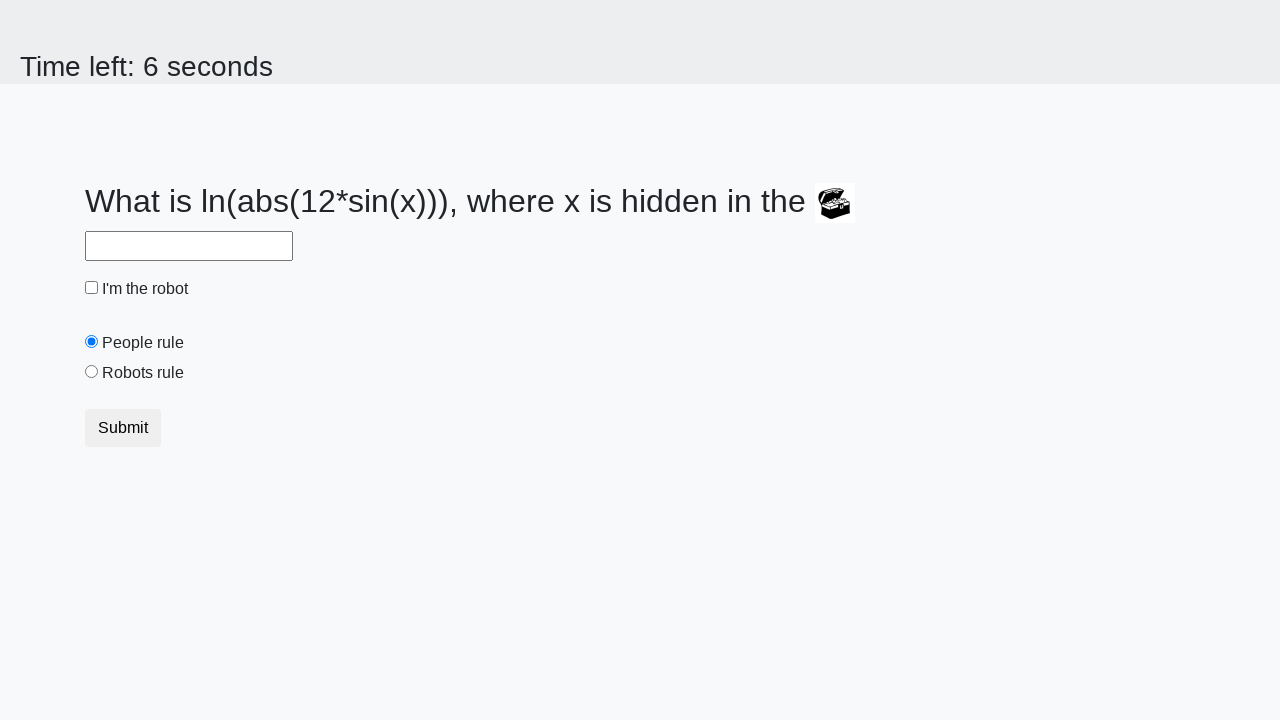